Navigates to a specific board post on the SBS CNBC Talk Talk program website and verifies the page loads.

Starting URL: http://programs.sbs.co.kr/cnbc/cnbctalktalk/board/56556/?cmd=view&page=1&board_no=2089

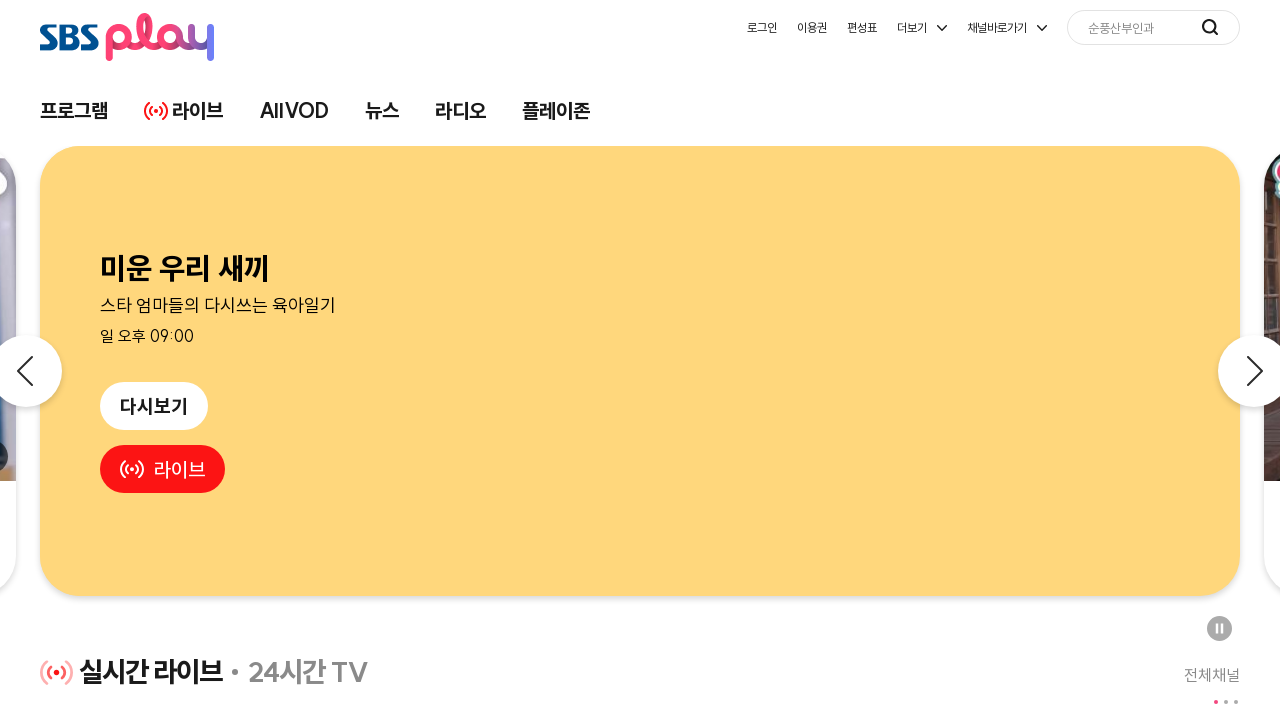

Waited for page DOM content to load
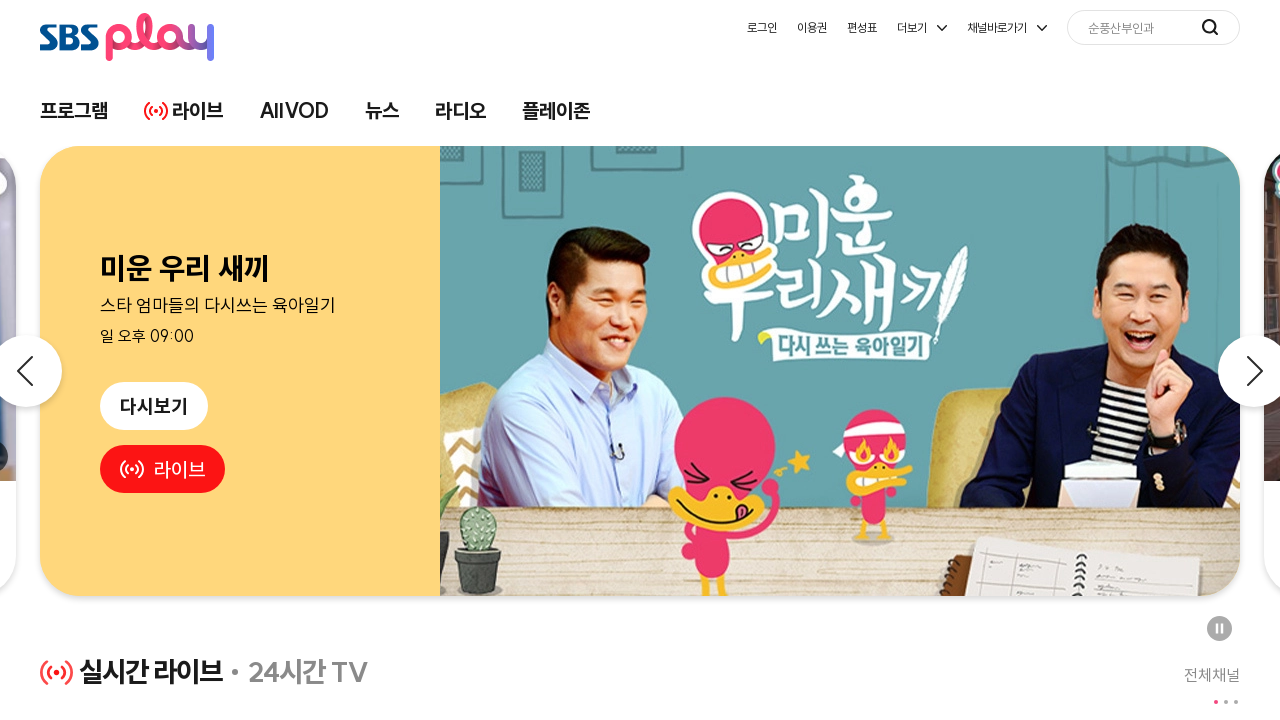

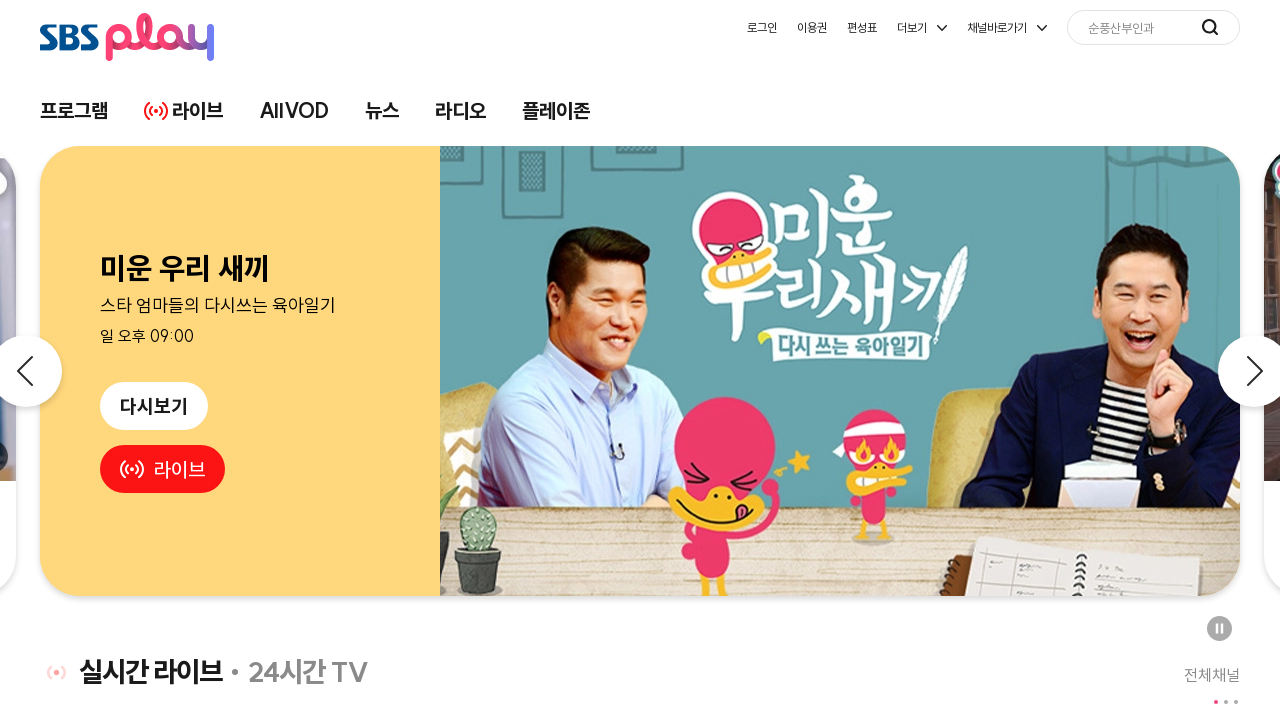